Navigates to Cambridge Dictionary page for the word "milestone" and maximizes the browser window

Starting URL: https://dictionary.cambridge.org/dictionary/english/milestone

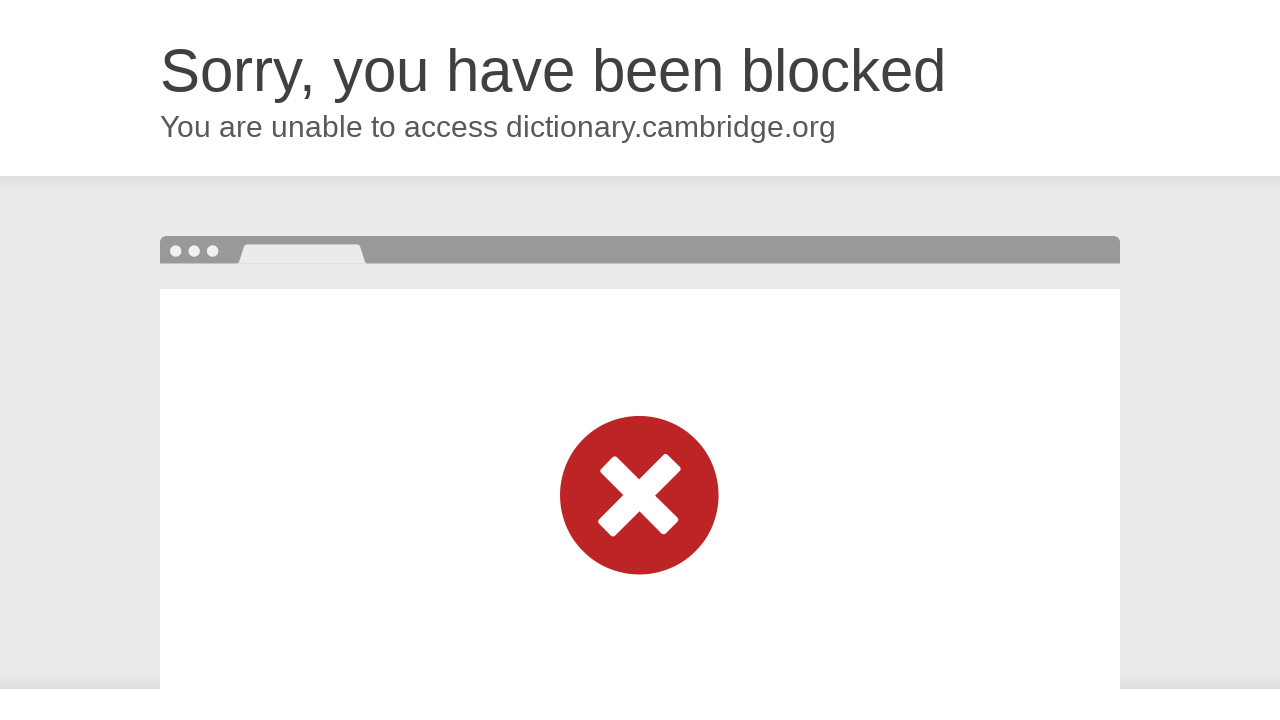

Navigated to Cambridge Dictionary page for the word 'milestone'
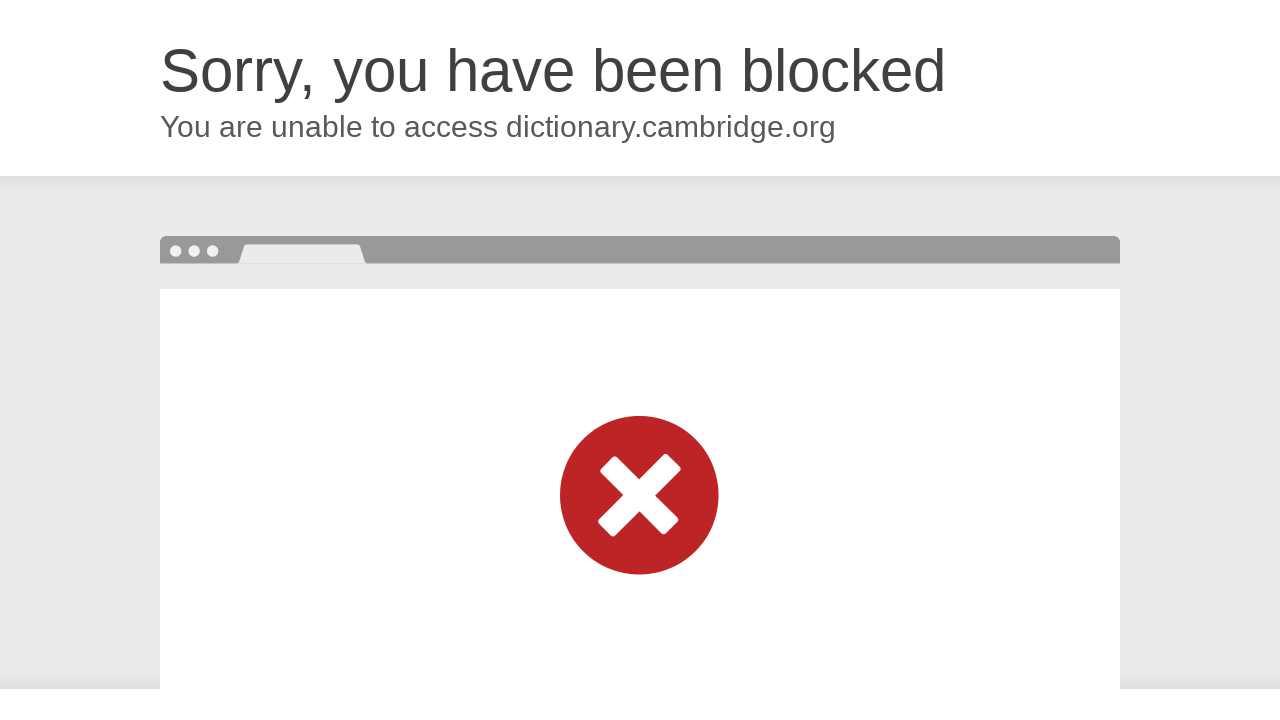

Maximized browser window to 1920x1080
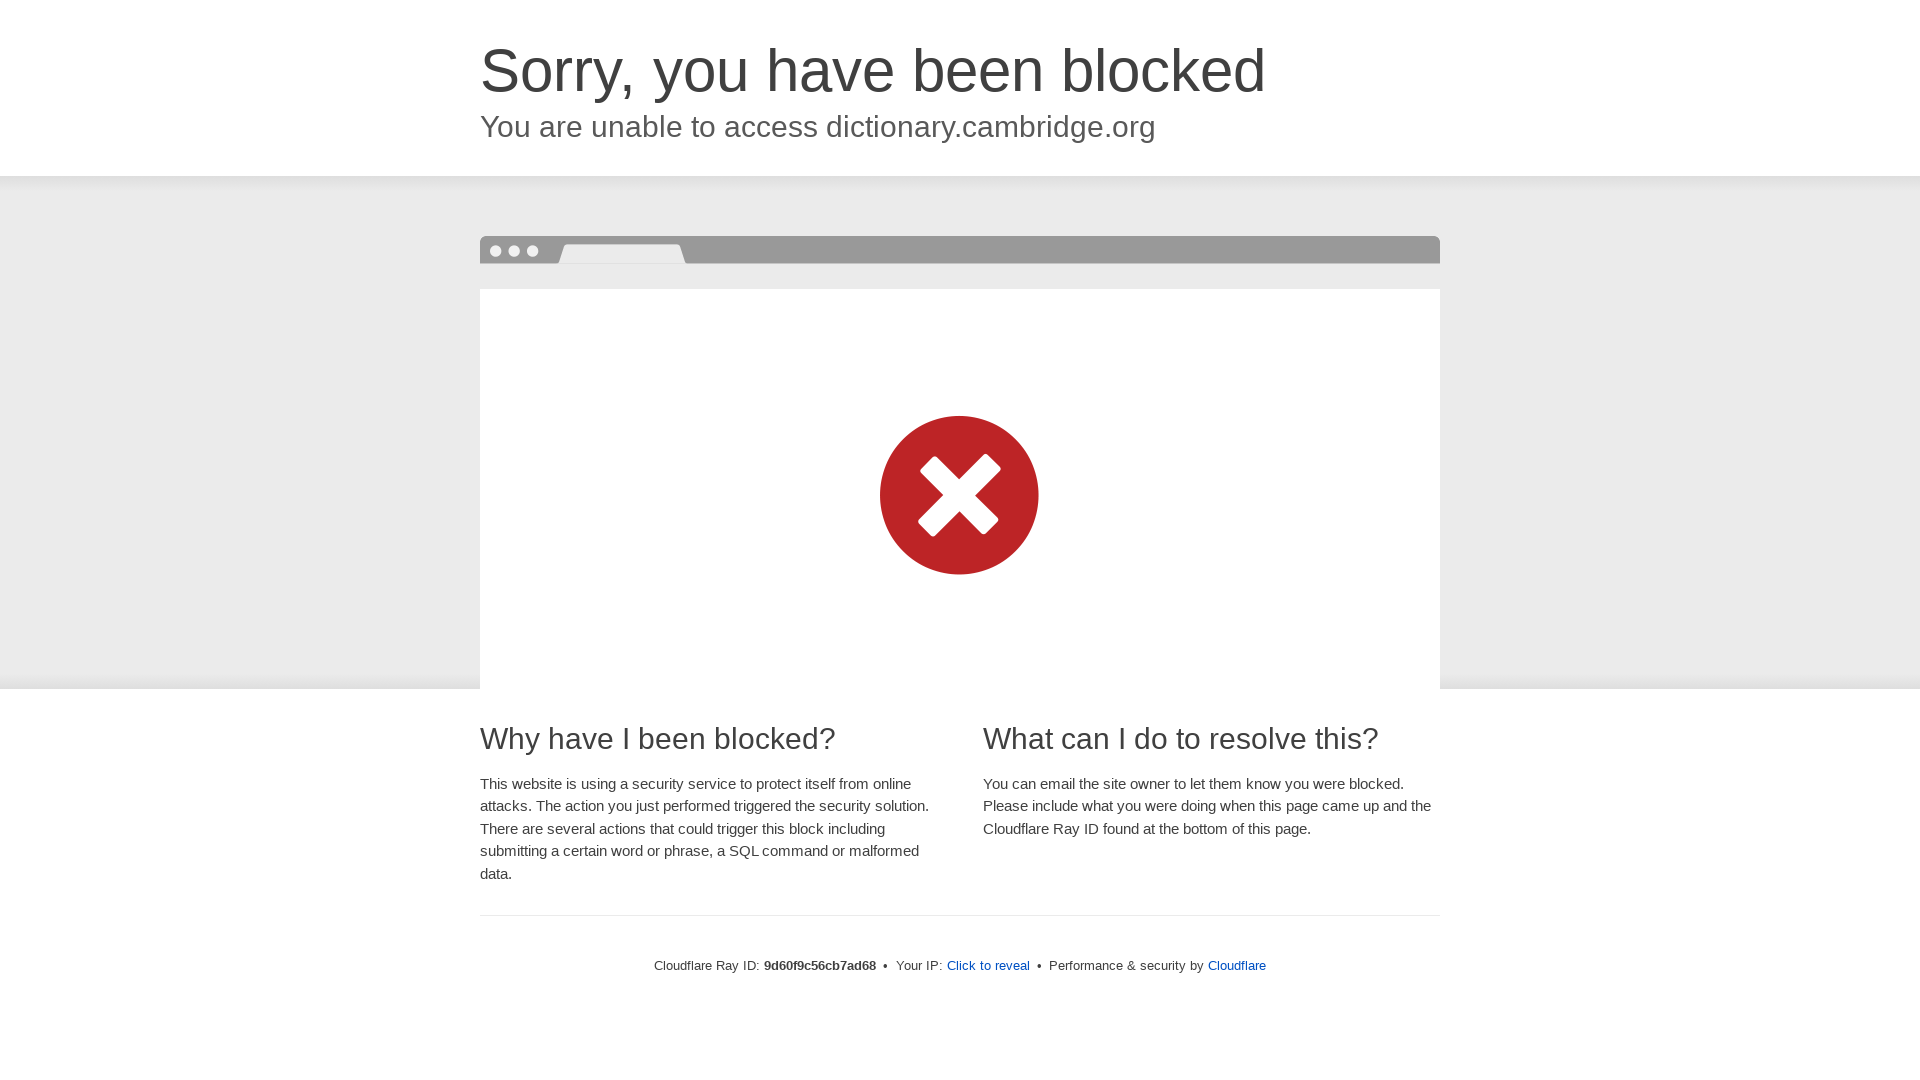

Page content loaded and body element is visible
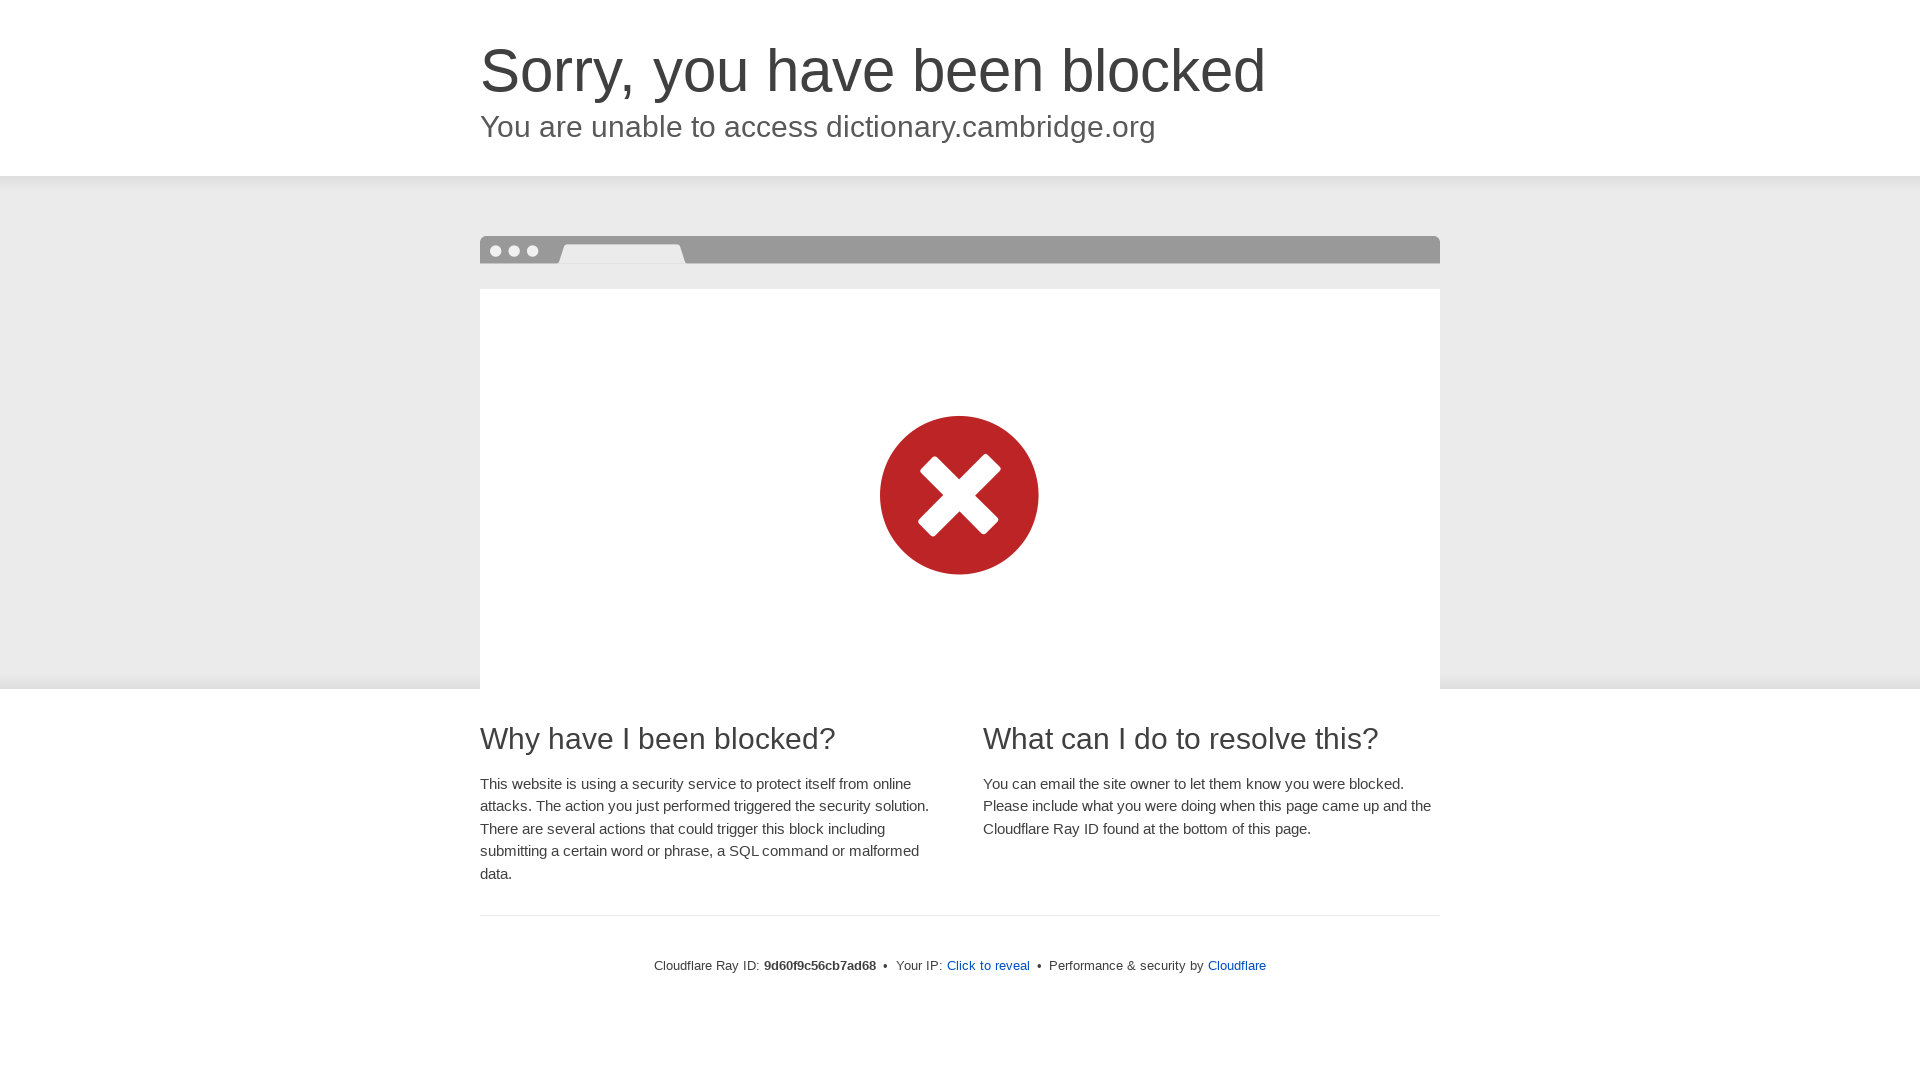

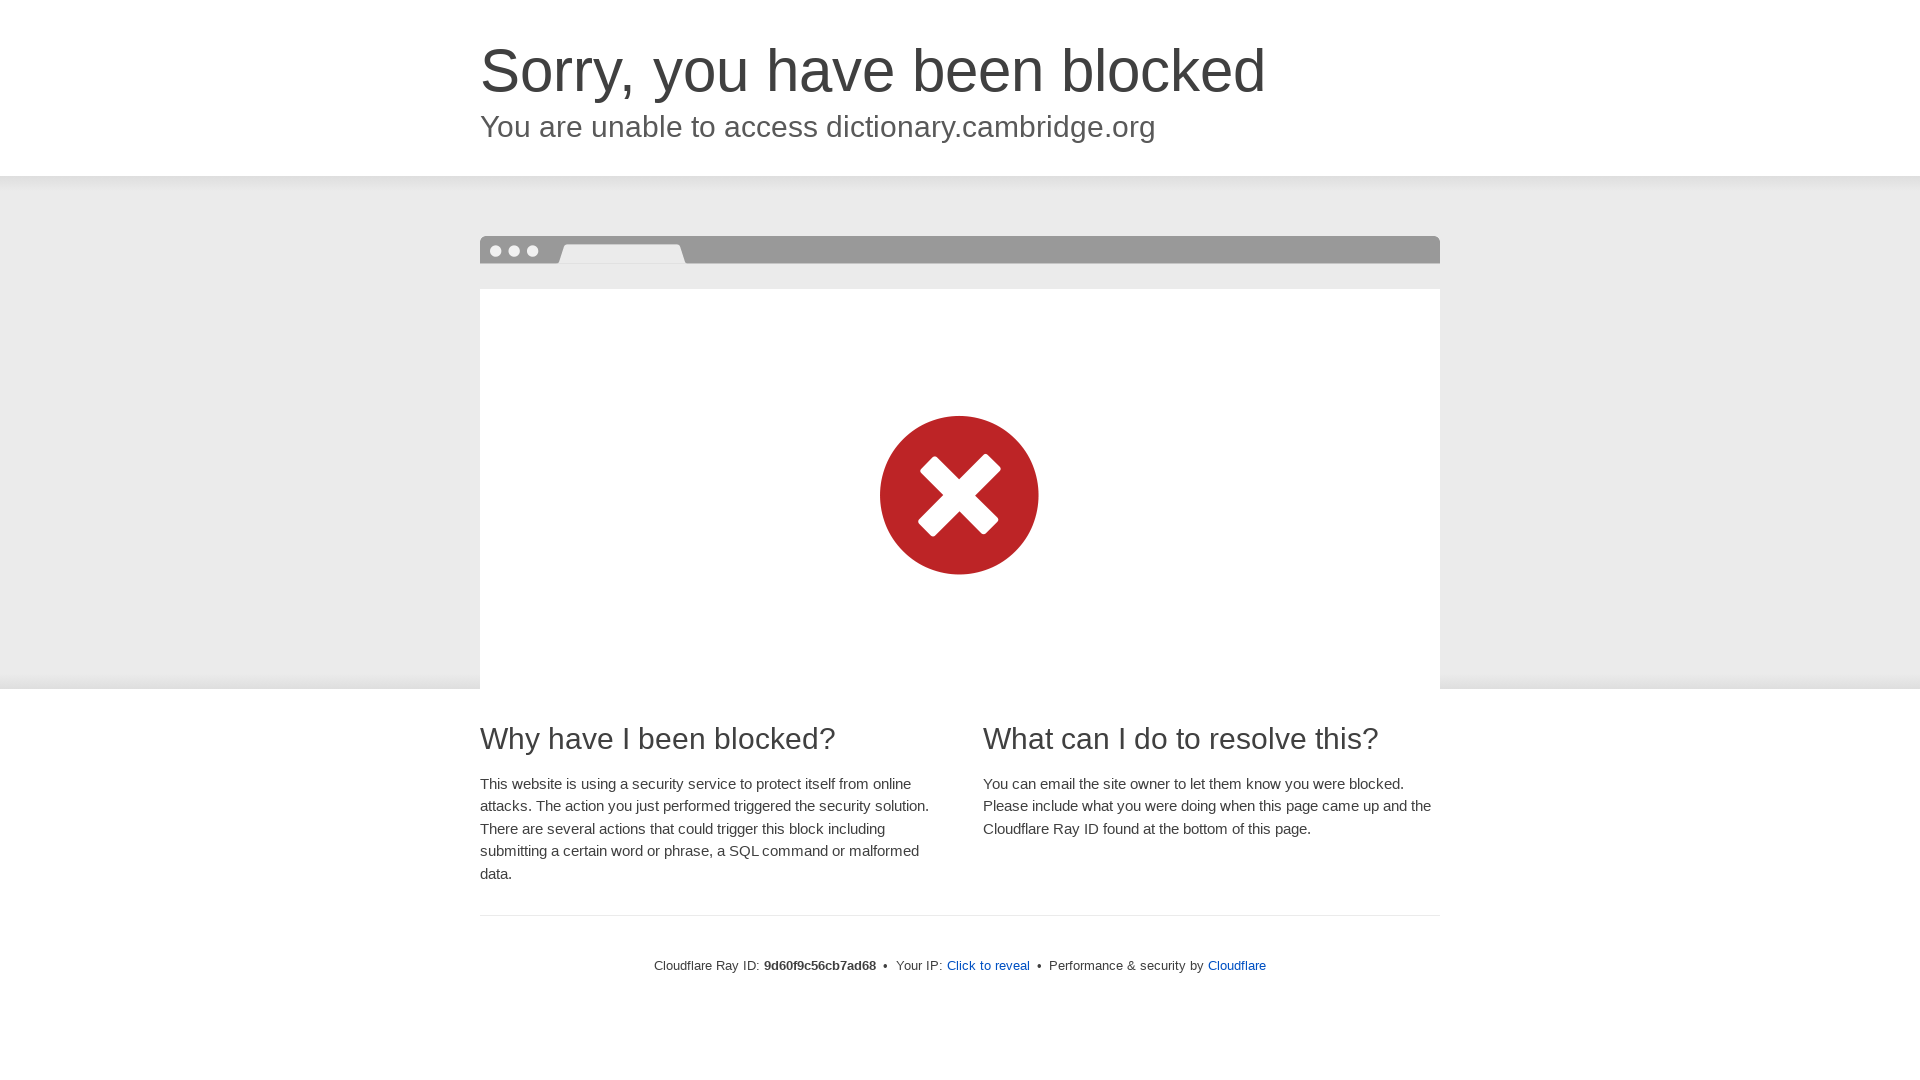